Tests deleting a todo item by clicking the destroy button and verifying the list is empty.

Starting URL: https://todomvc.com/examples/react/dist/

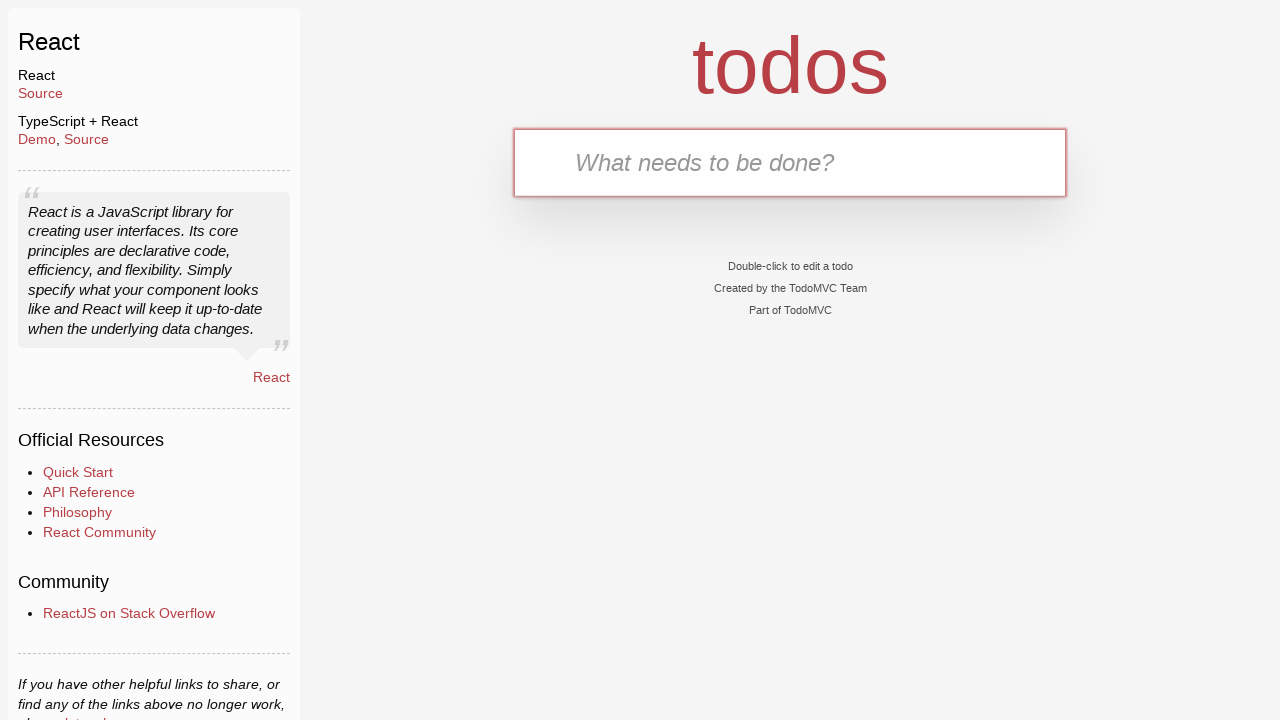

Filled new todo input field with 'Buy Milk' on .new-todo
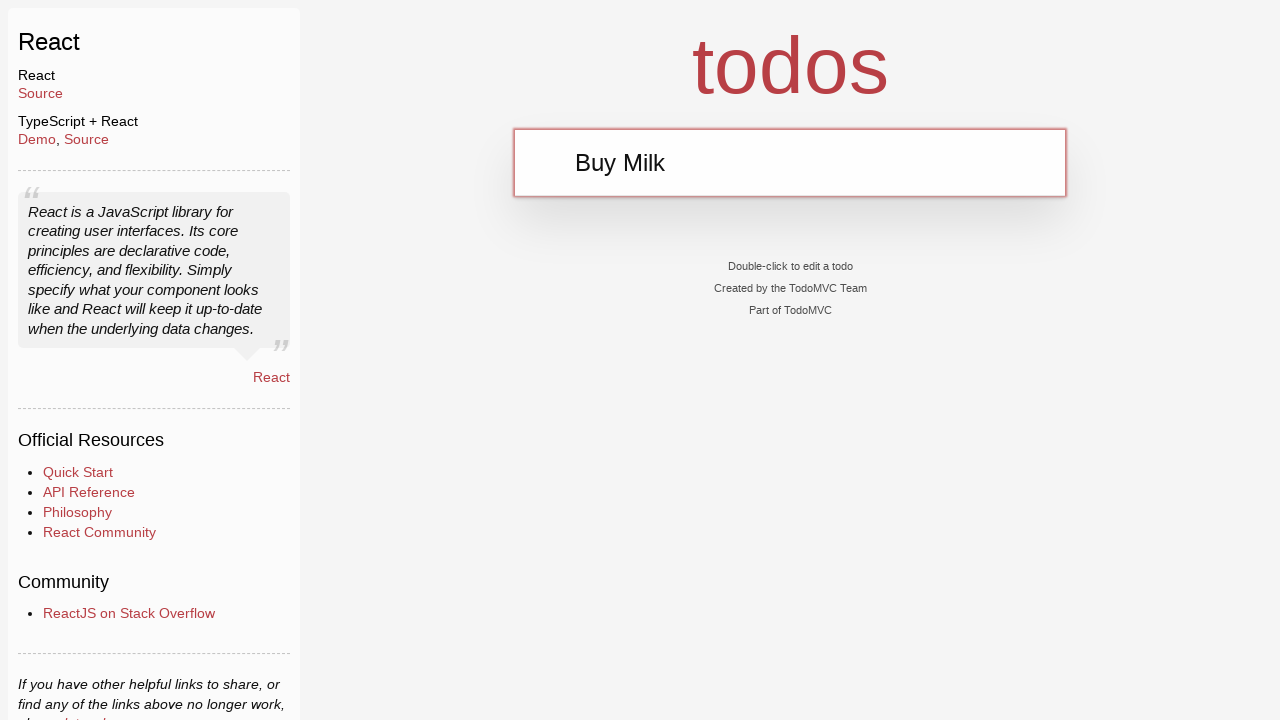

Pressed Enter to create the todo item on .new-todo
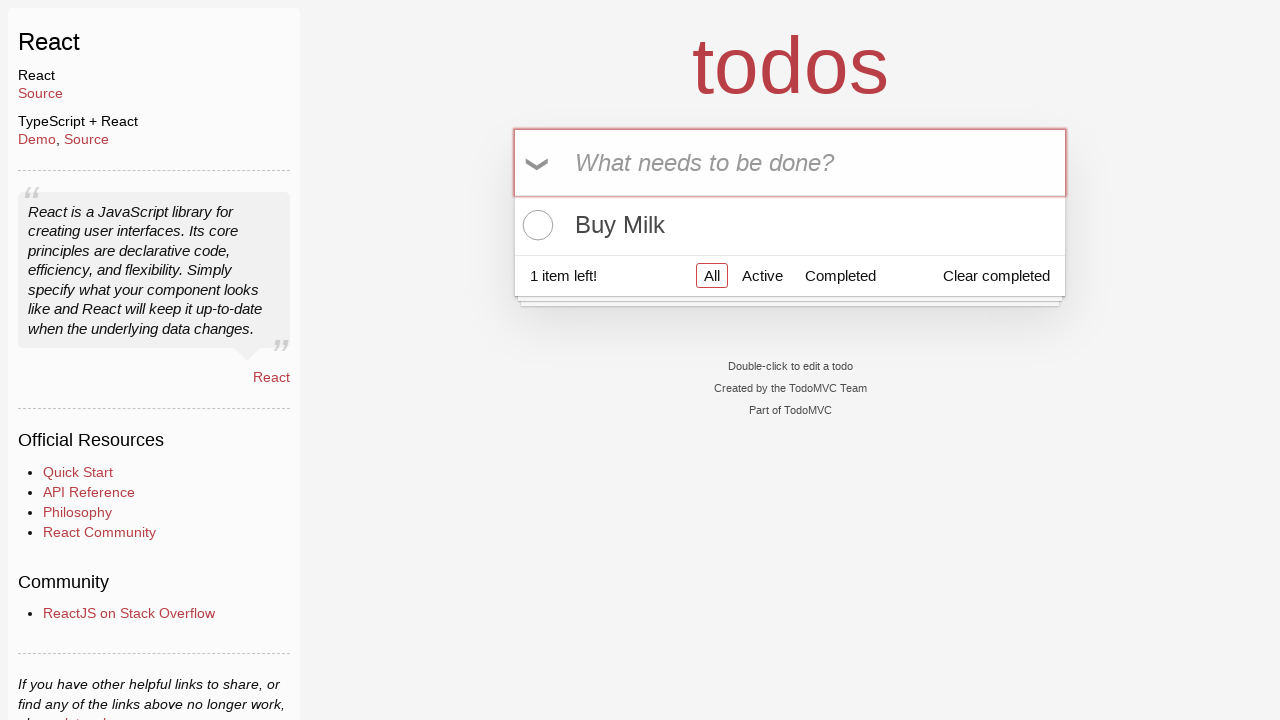

Waited for todo item to appear in the list
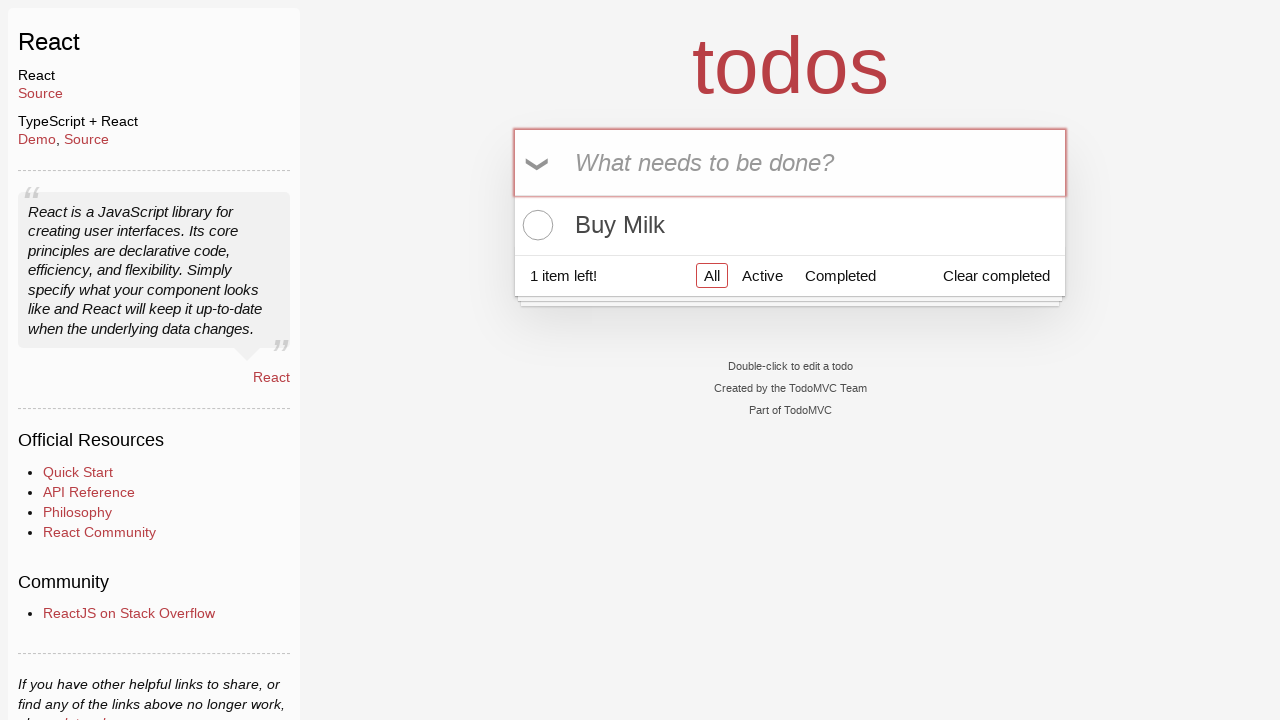

Hovered over todo item to reveal destroy button at (790, 225) on .todo-list li
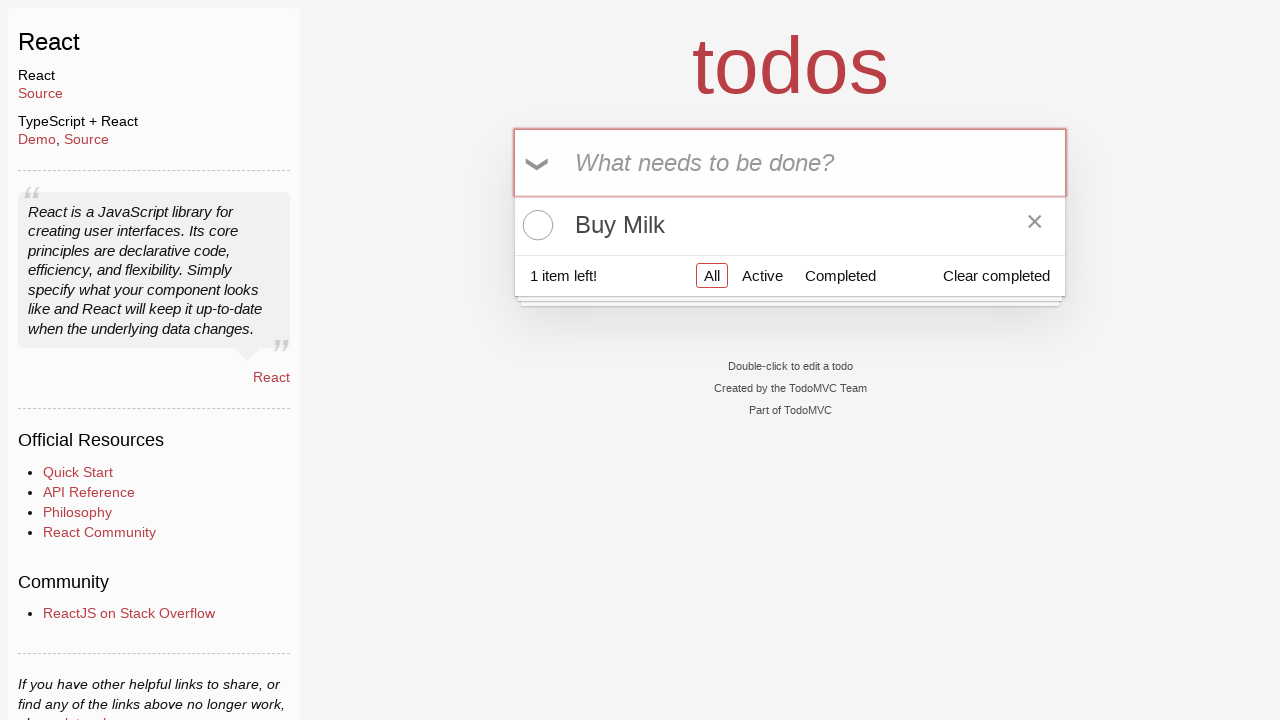

Clicked destroy button to delete the todo item at (1035, 225) on .todo-list li .destroy
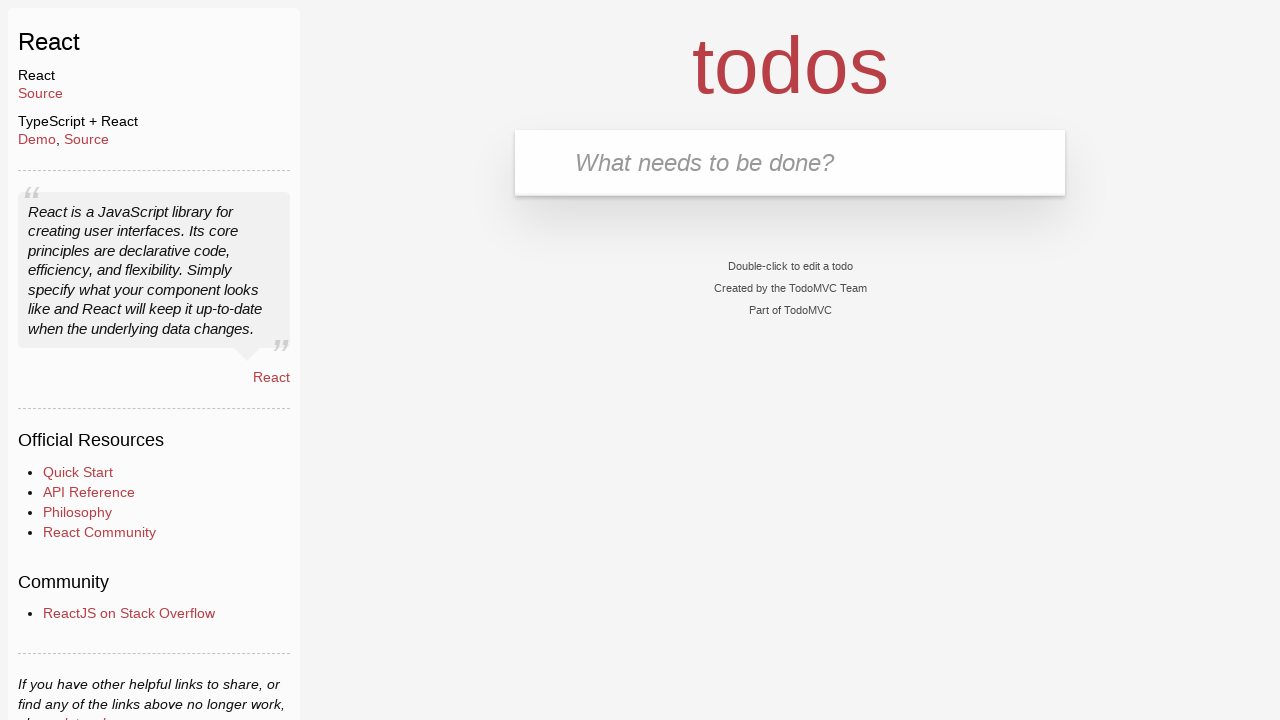

Waited 500ms for DOM to update after deletion
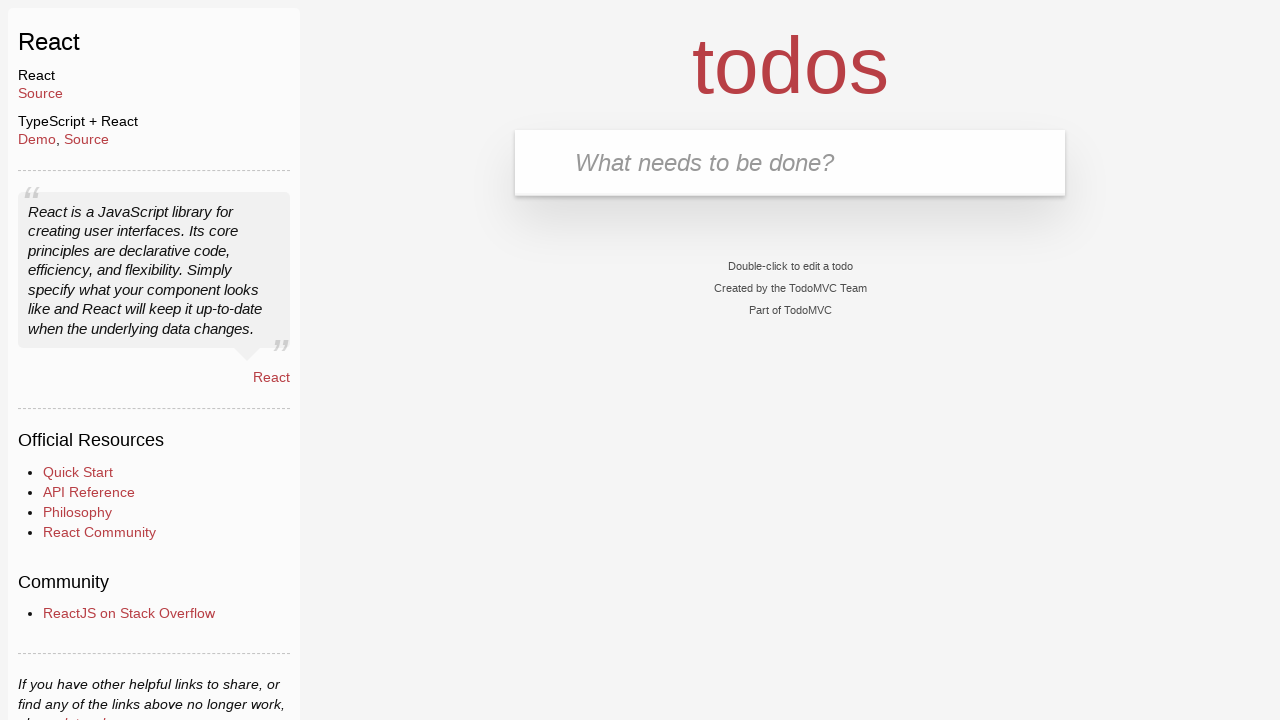

Counted todo items in list: 0 items
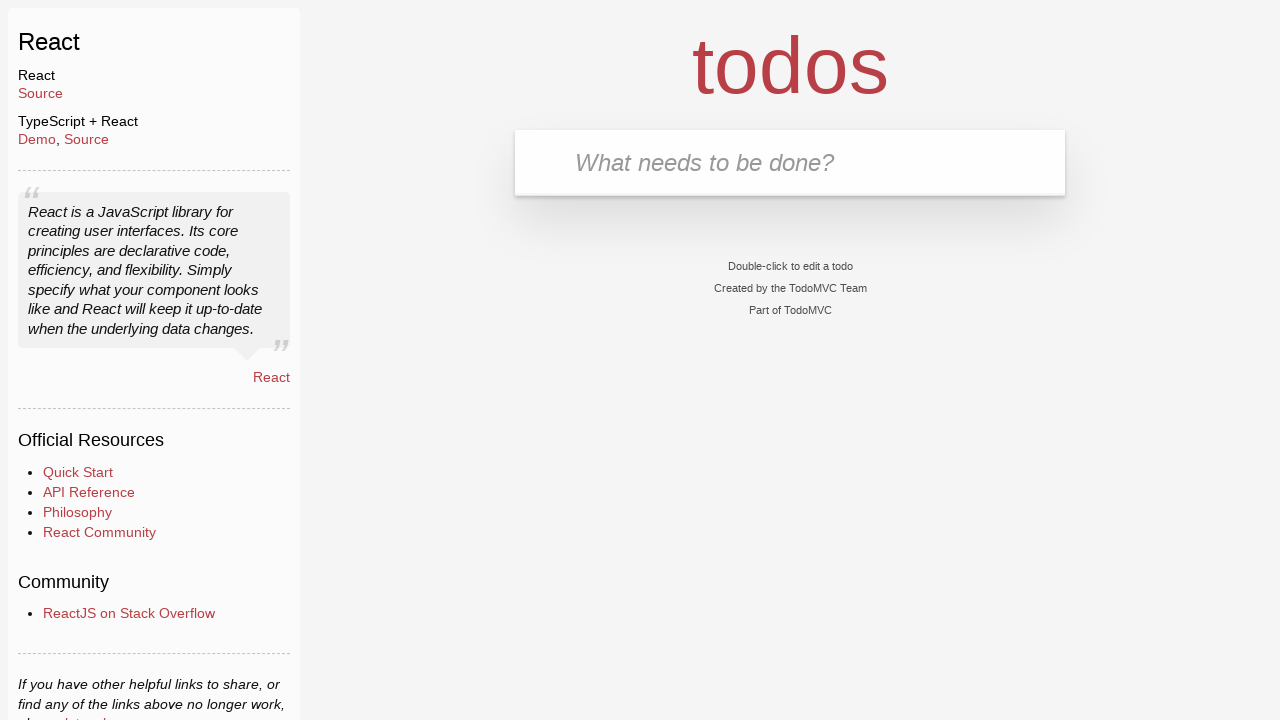

Verified that the todo list is empty
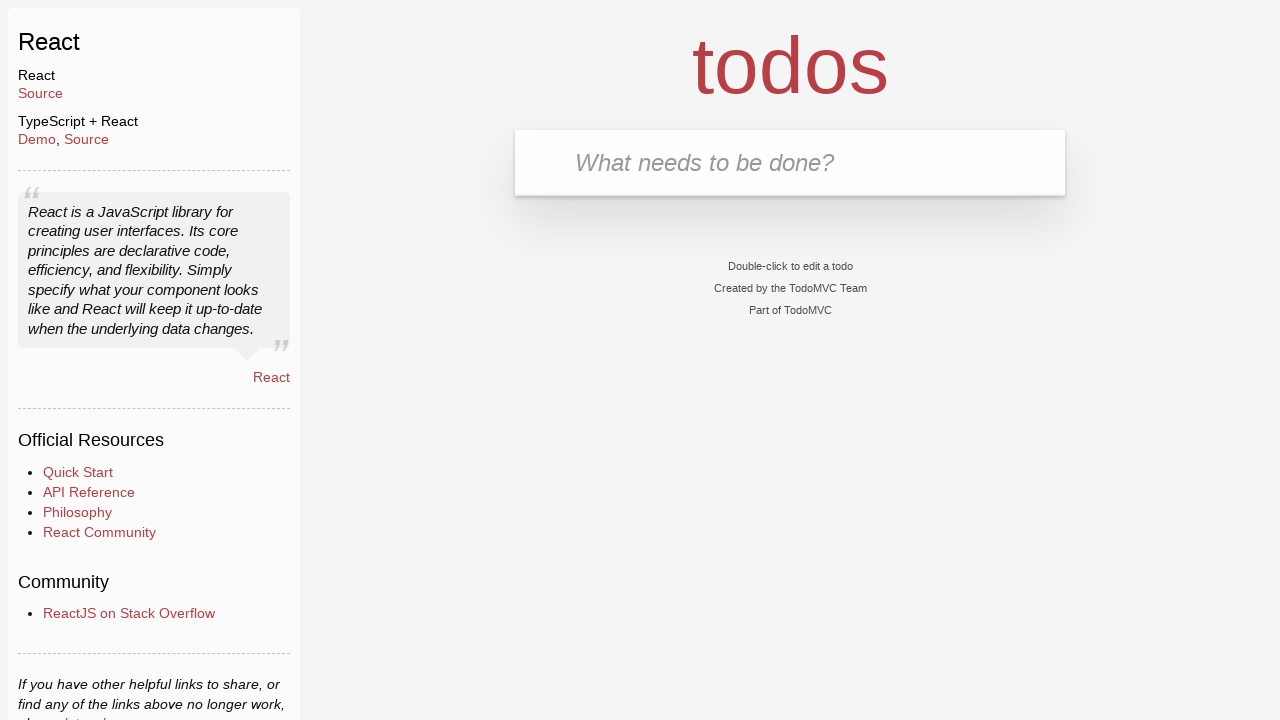

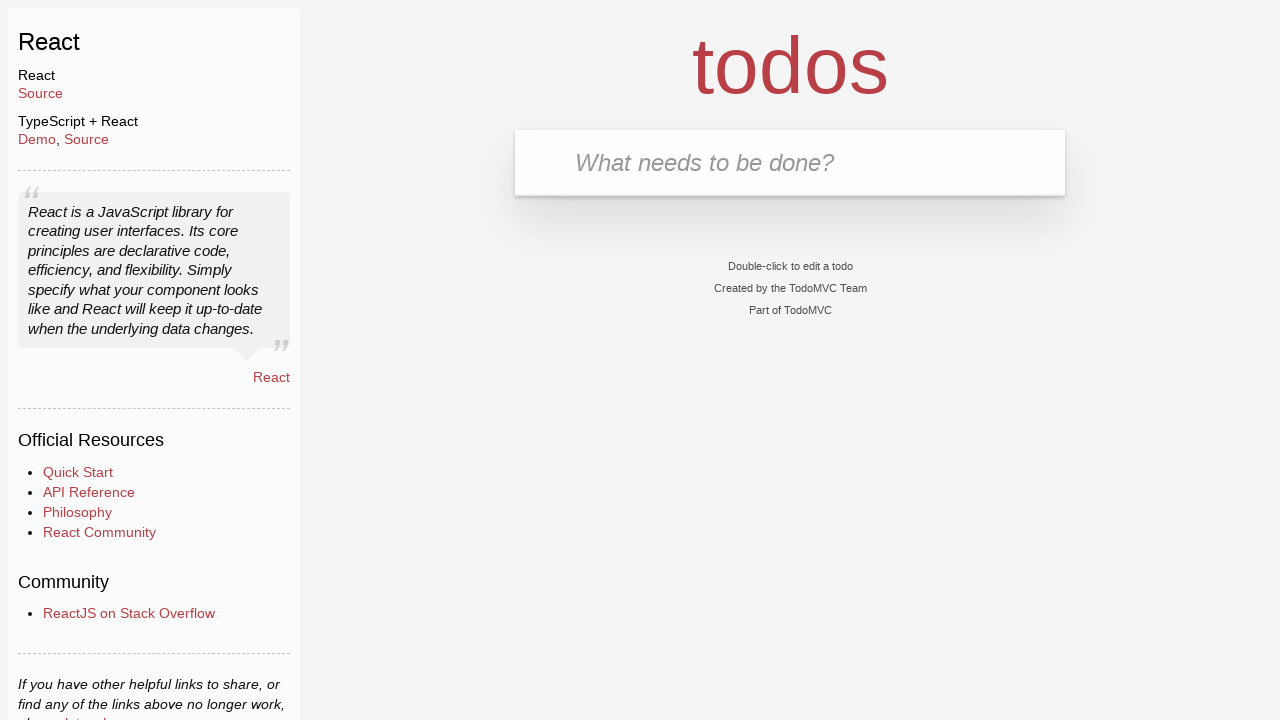